Tests search with random string "DFGHJK" and verifies no results message appears

Starting URL: https://www.navigator.ba

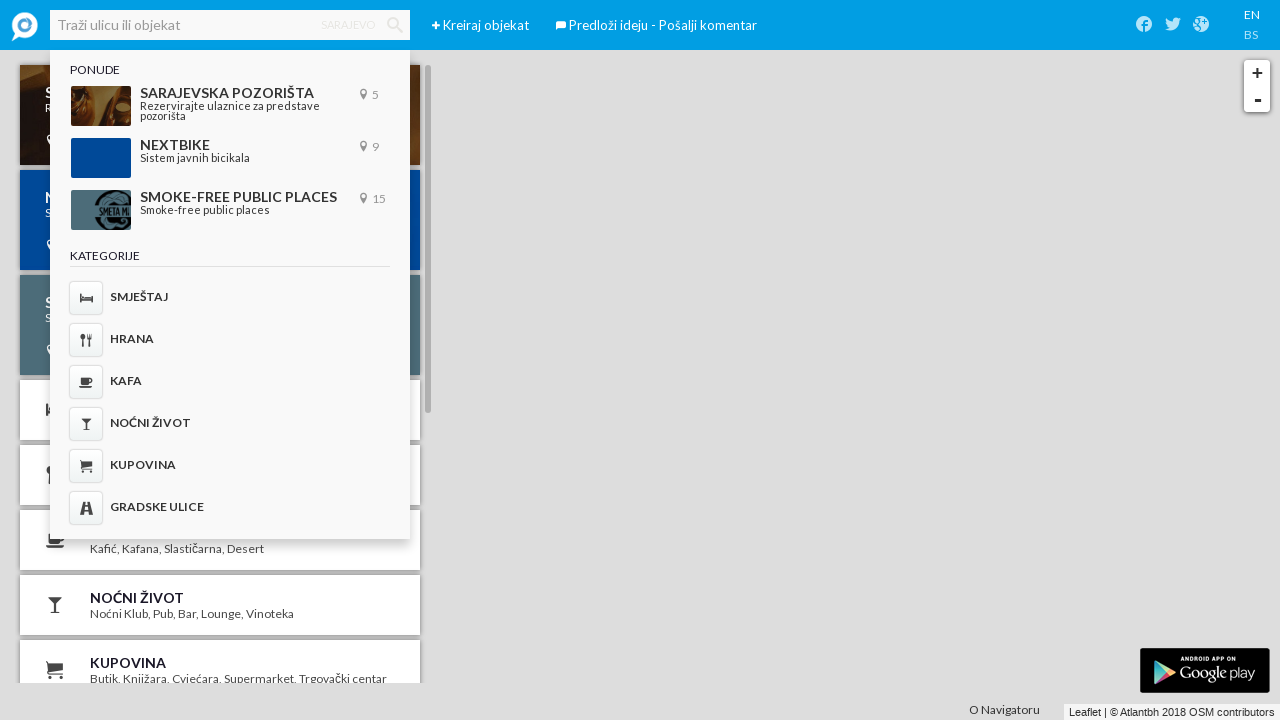

Clicked search input field at (230, 25) on input.ember-text-field.tt-query
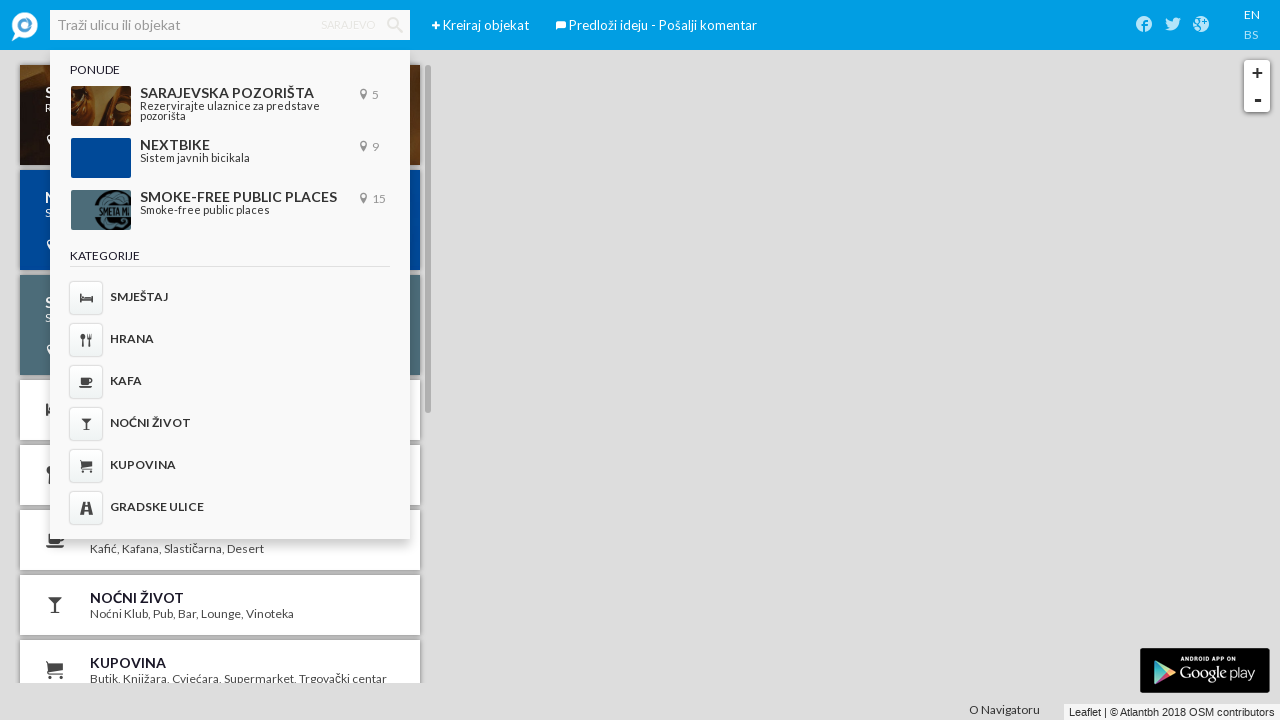

Cleared search input field on input.ember-text-field.tt-query
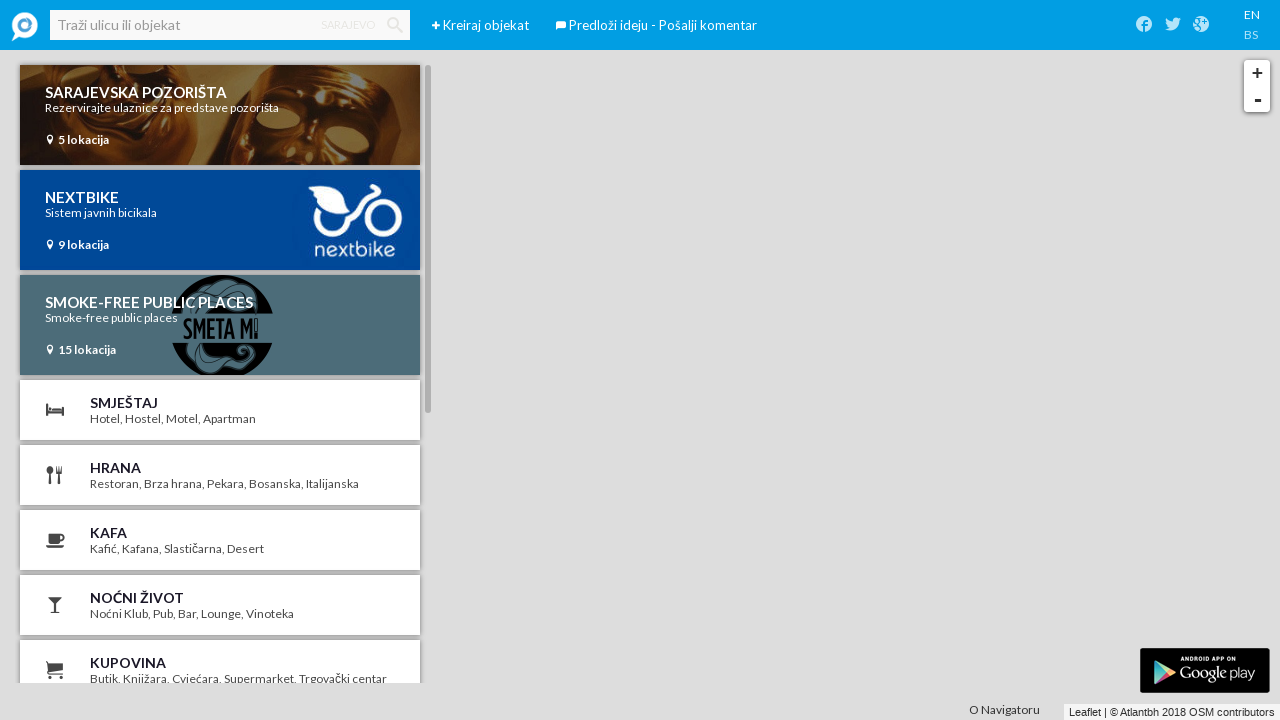

Filled search field with random string 'DFGHJK' on input.ember-text-field.tt-query
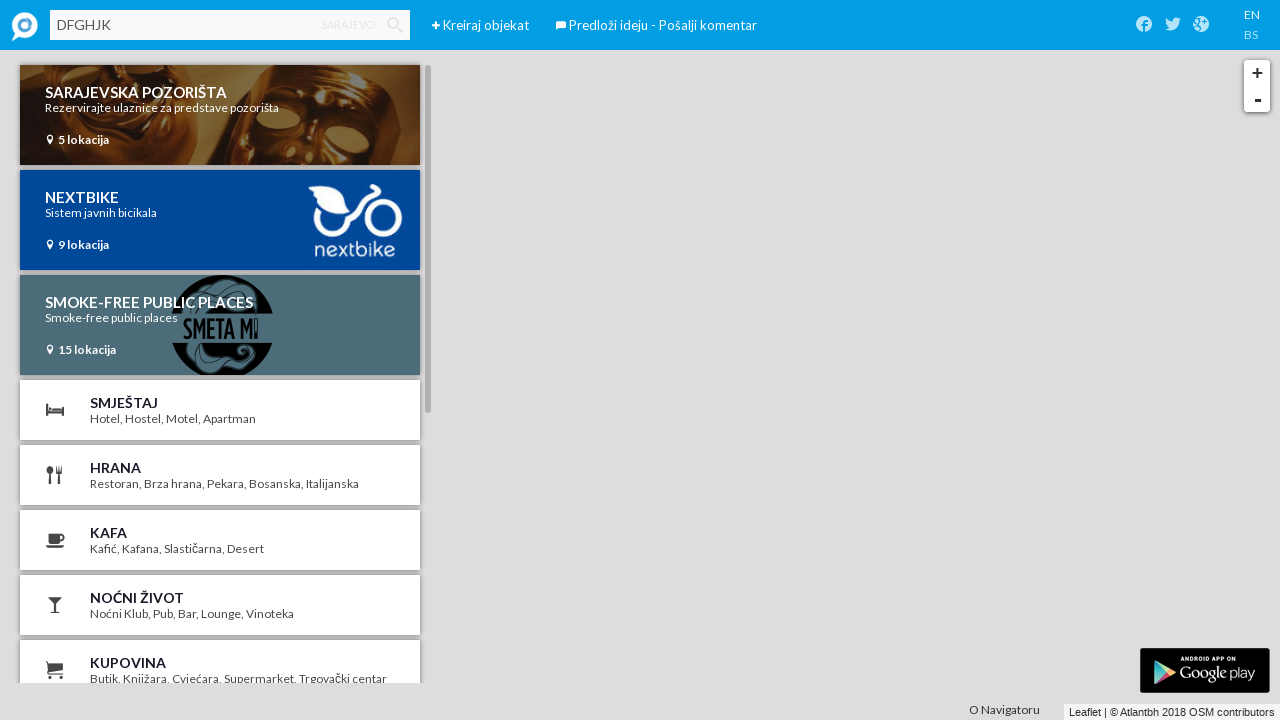

Pressed Enter to submit search on input.ember-text-field.tt-query
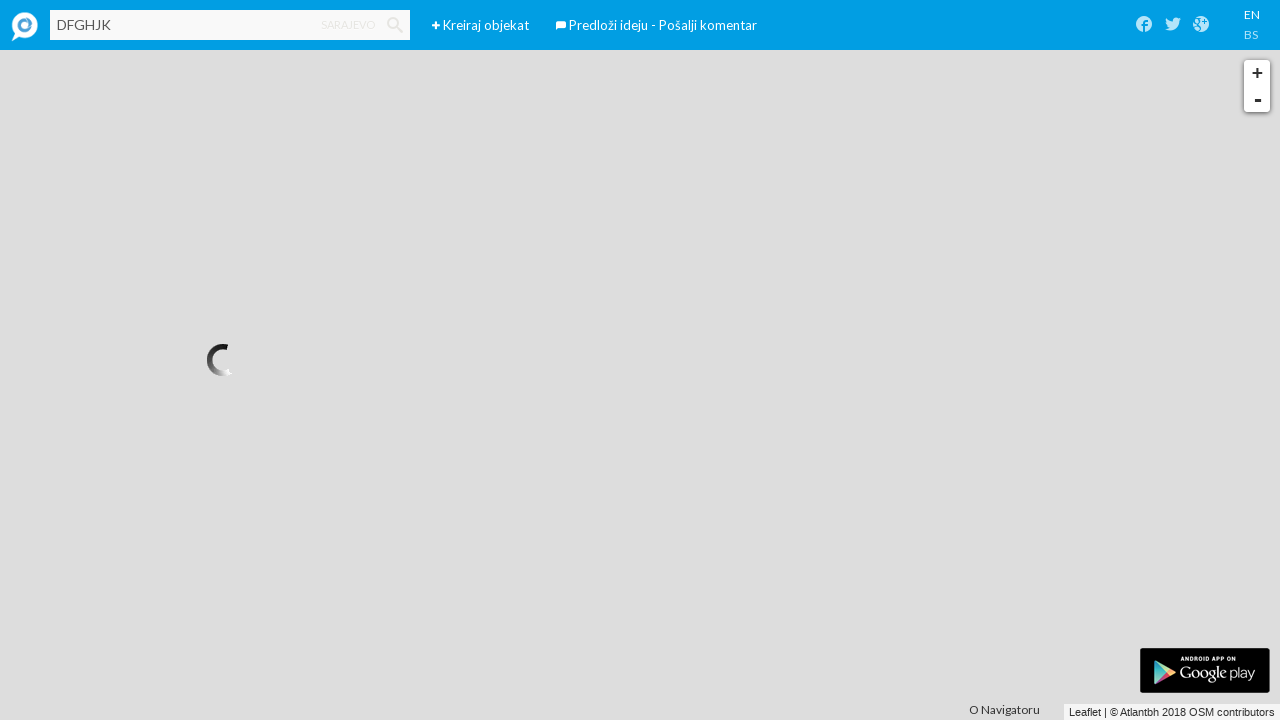

No search results section became visible
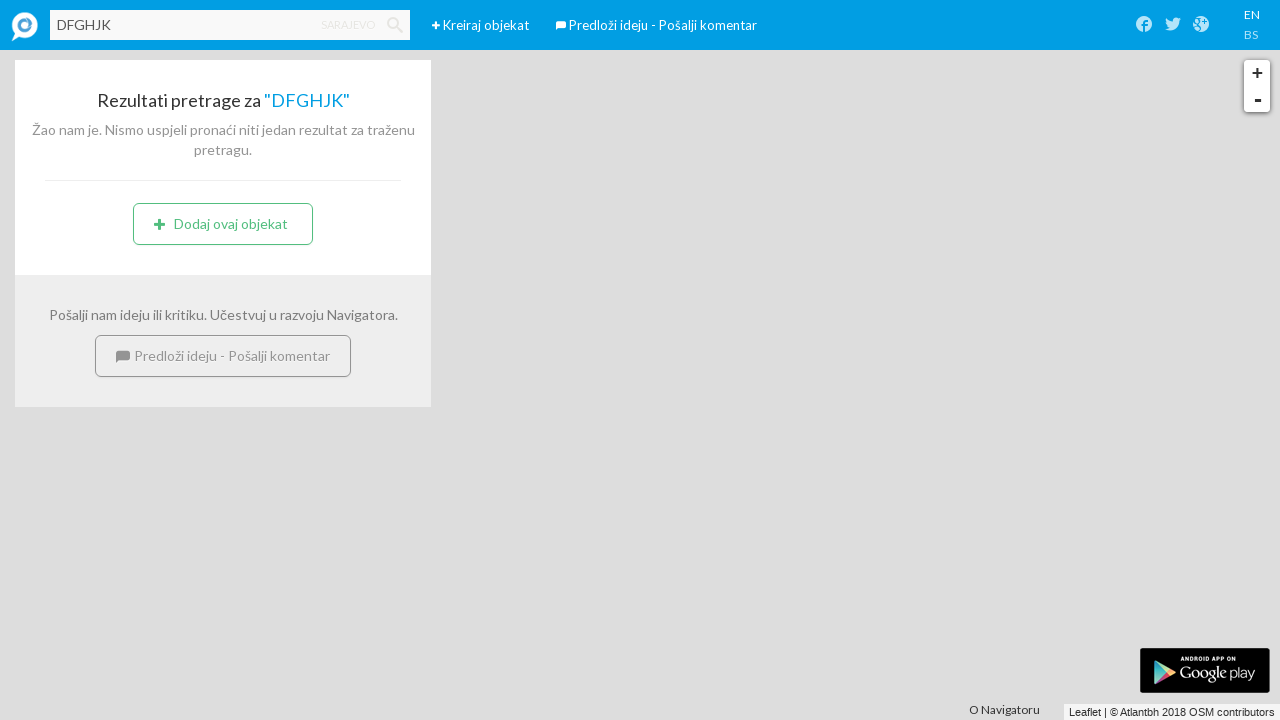

No results message appeared
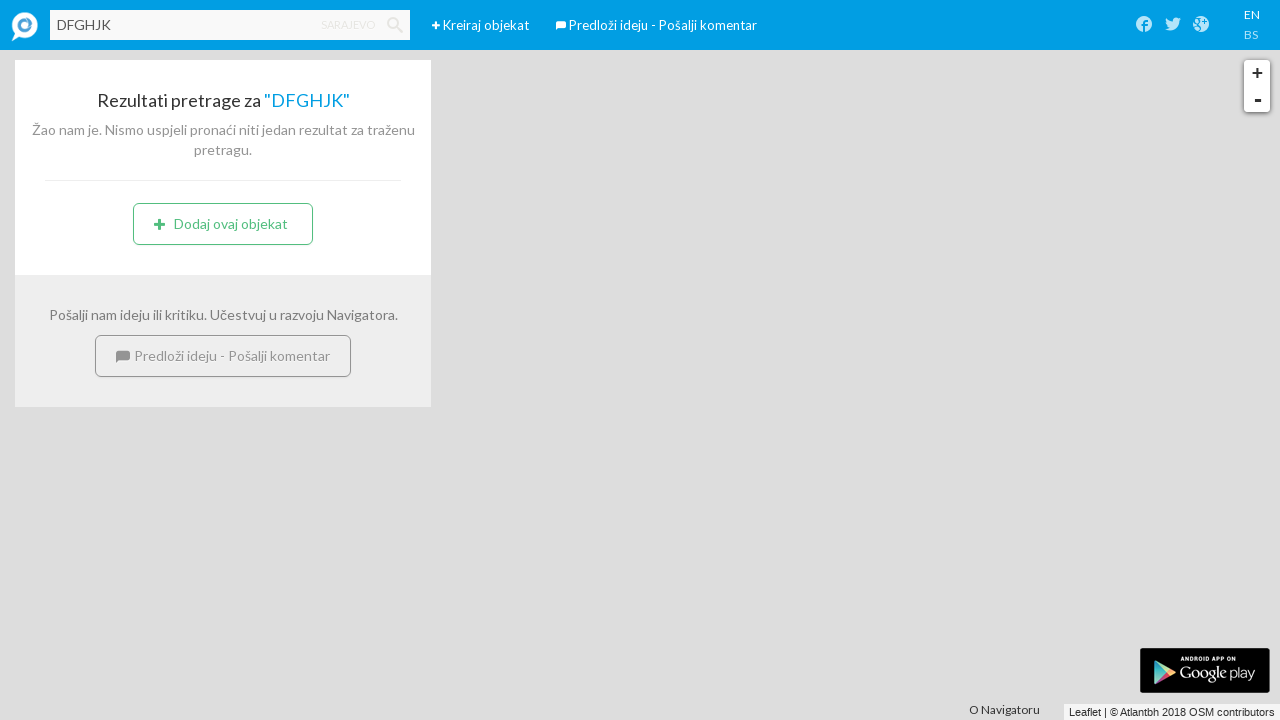

Green button became visible
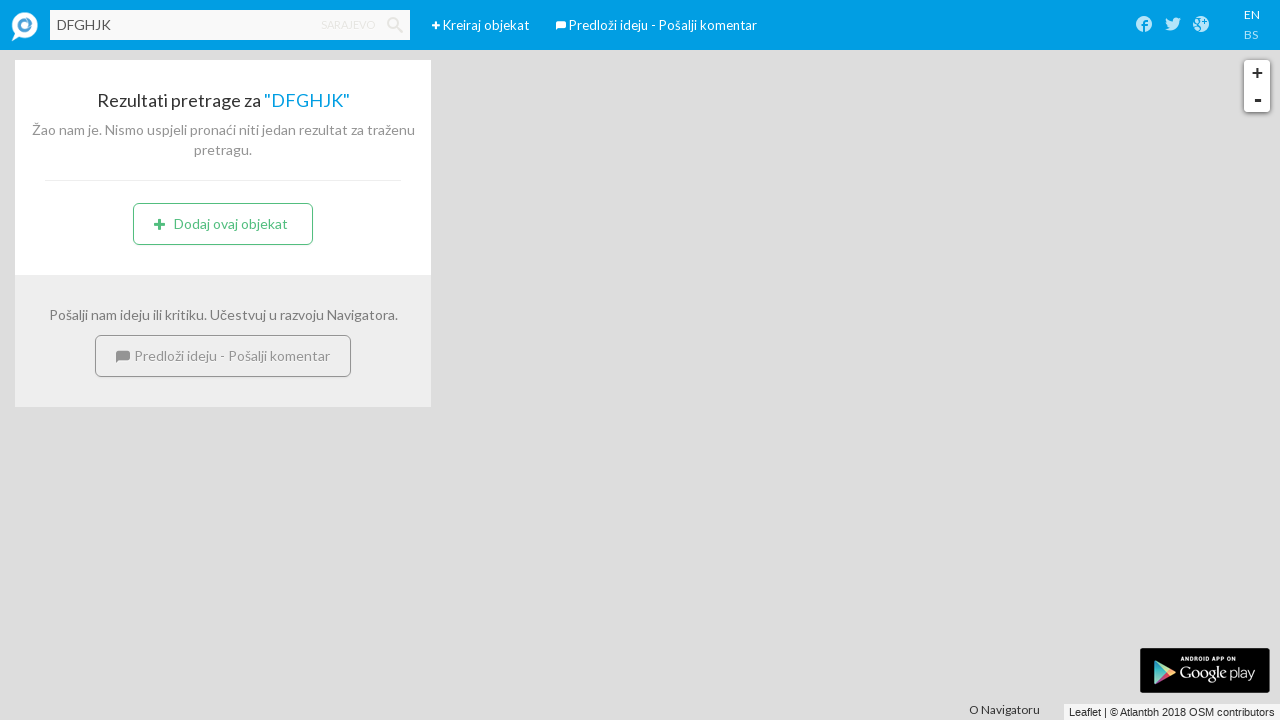

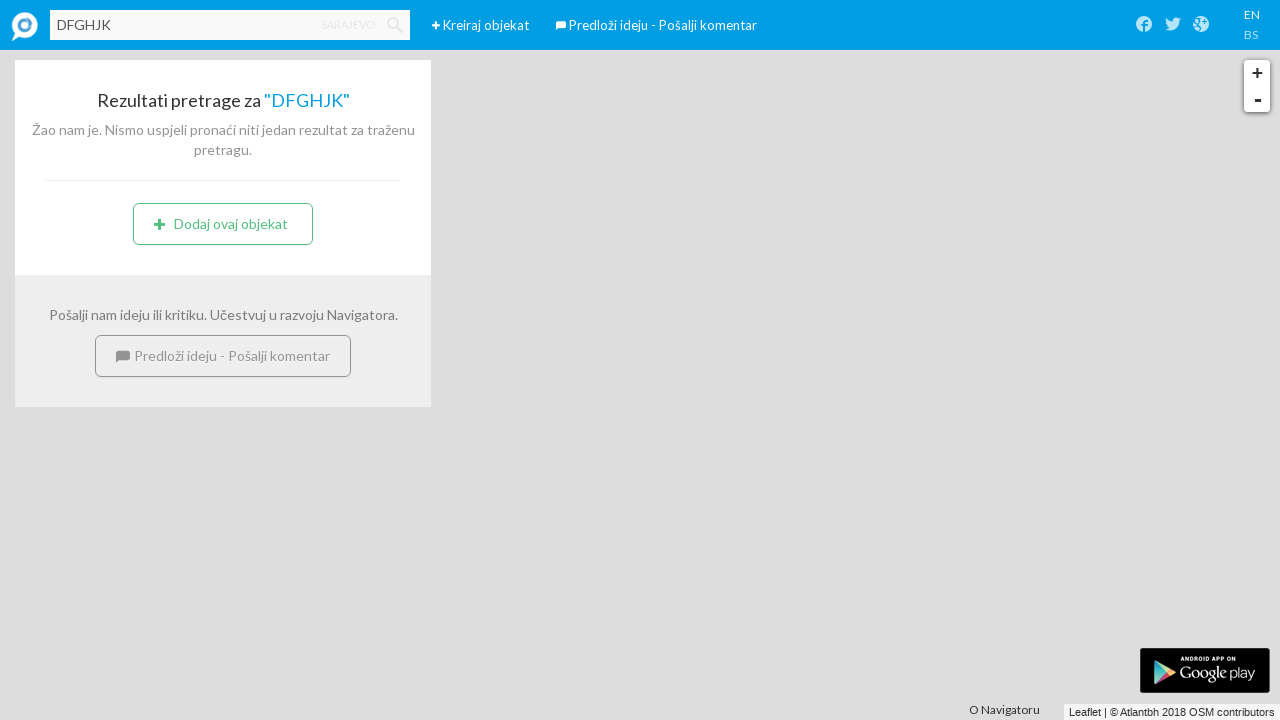